Tests mouse hover interaction on a menu element to trigger dropdown or submenu display

Starting URL: https://demoqa.com/menu/

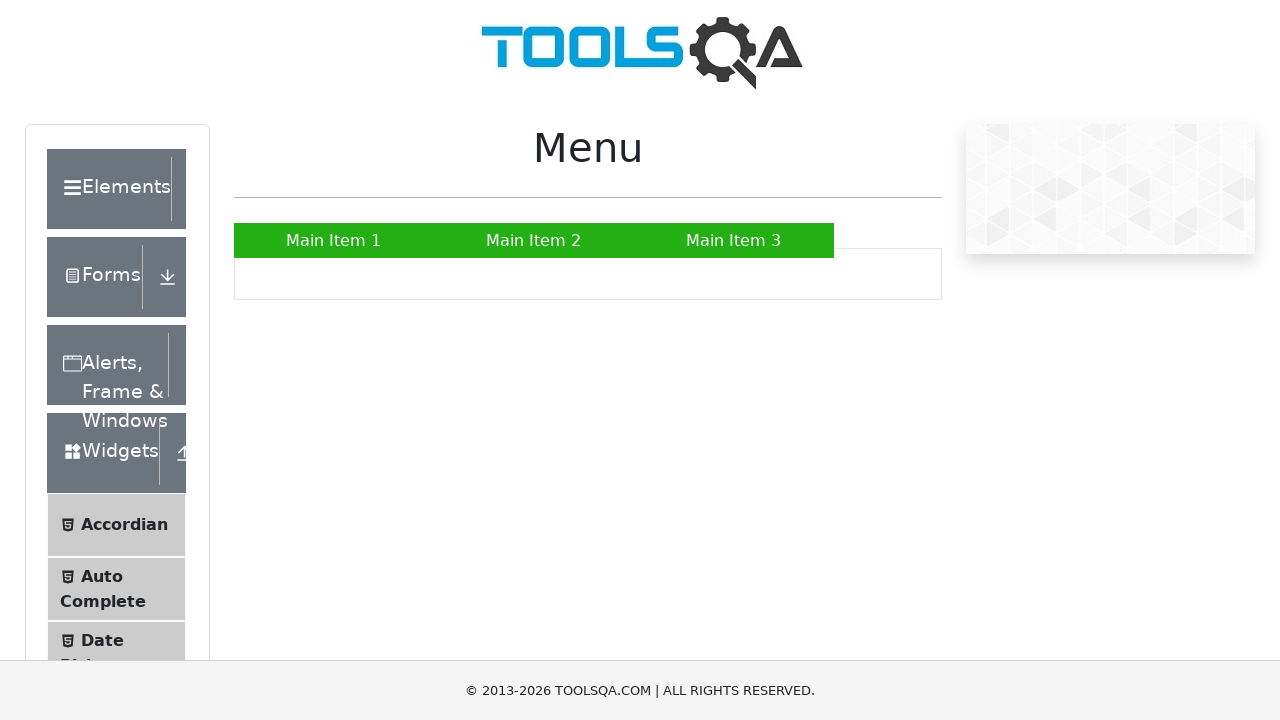

Located menu item using xpath selector
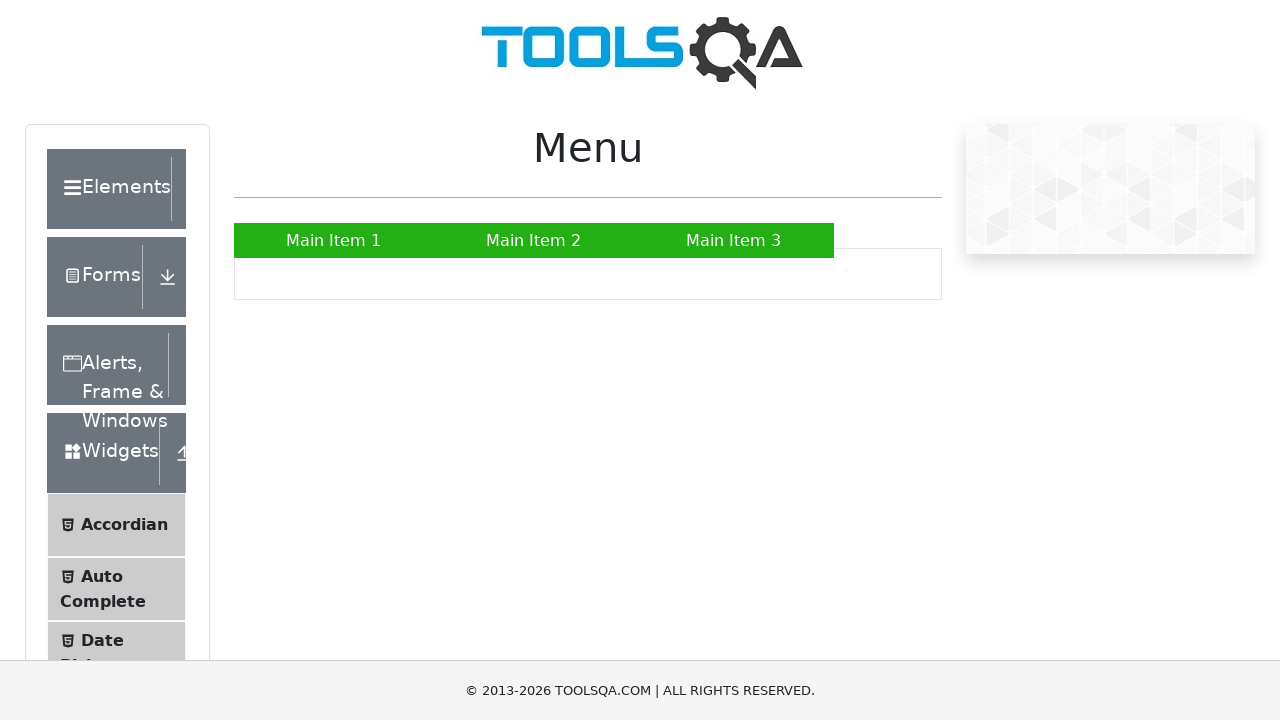

Hovered over menu item to trigger dropdown/submenu at (534, 240) on xpath=//*[@id="nav"]/li[2]/a
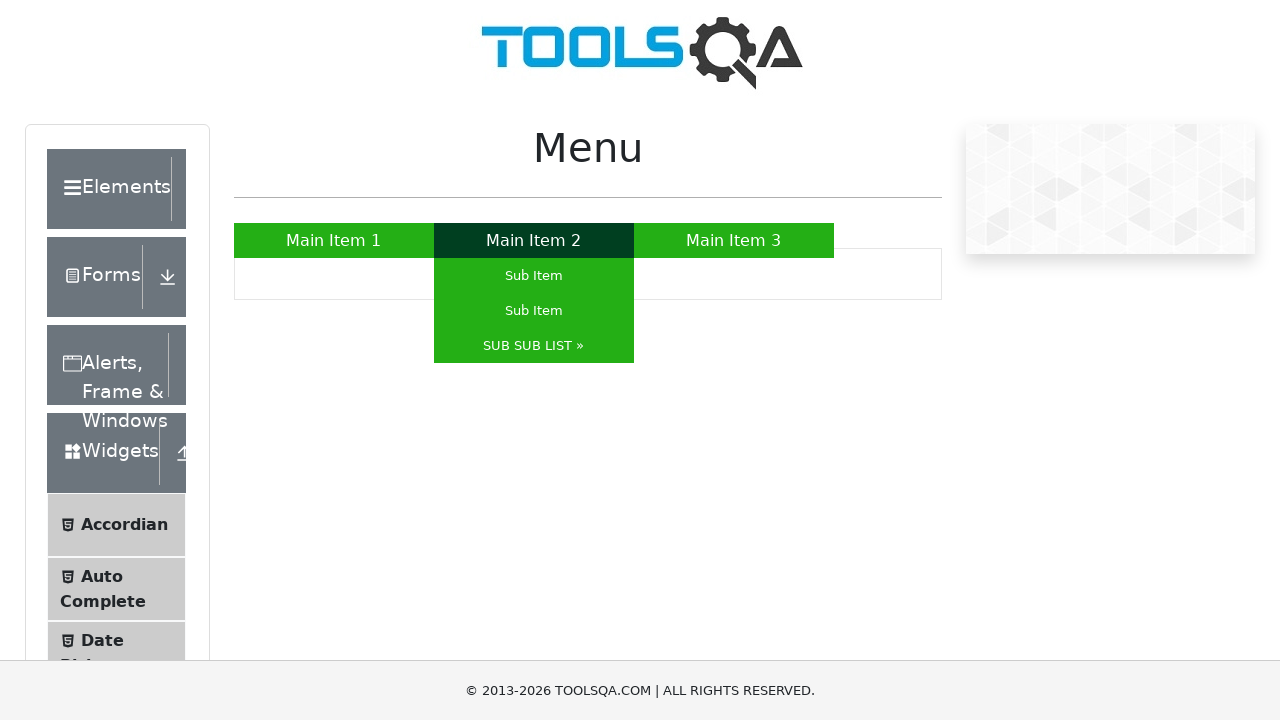

Waited for hover effect to become visible
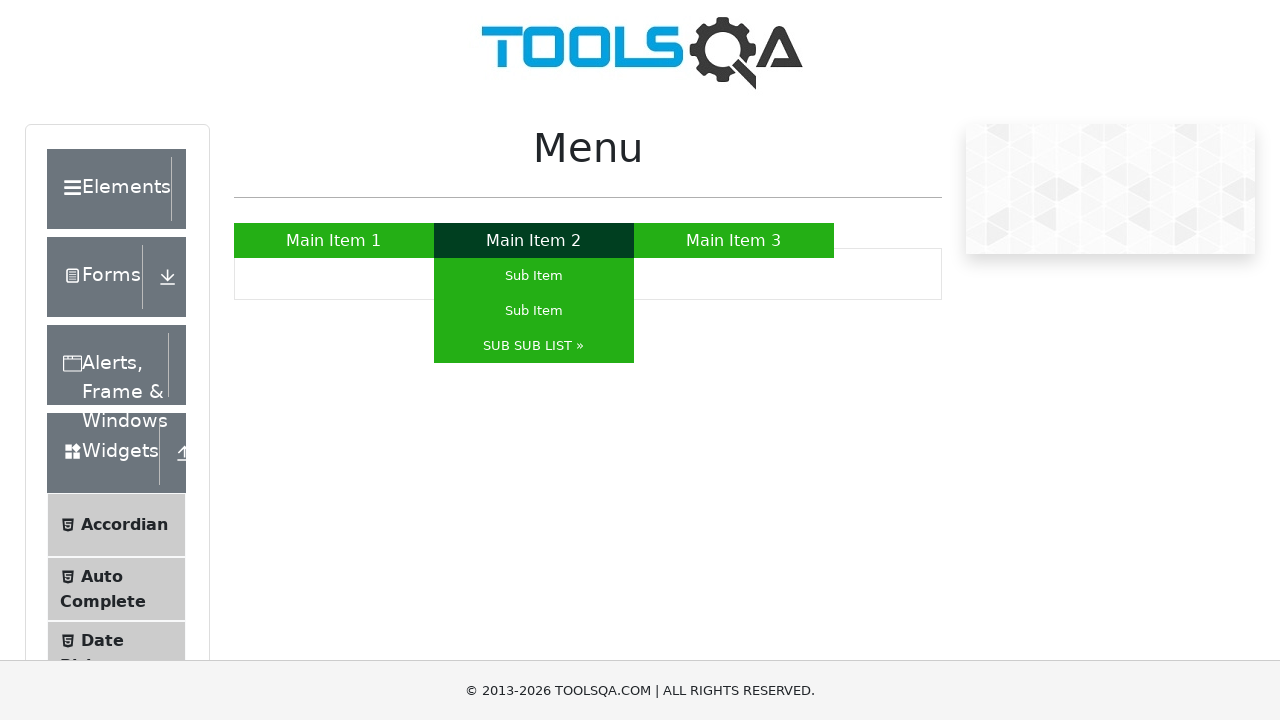

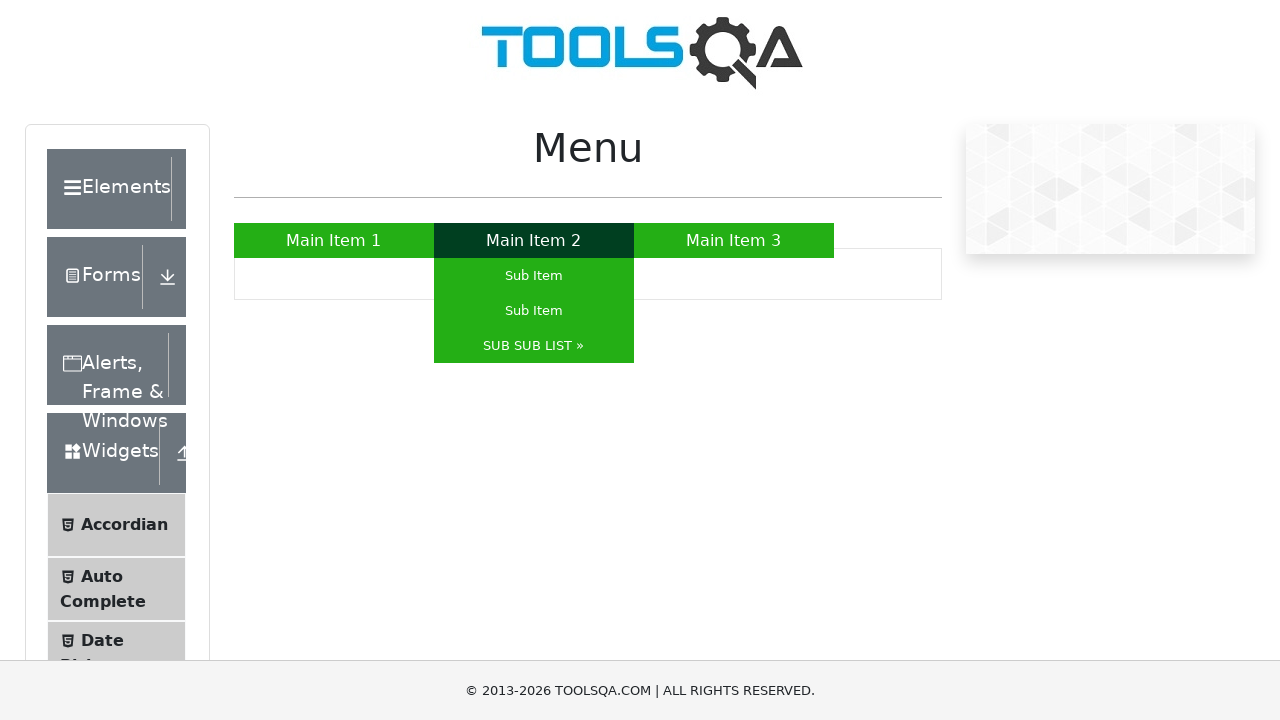